Tests dynamic loading functionality by clicking a Start button and waiting for dynamically loaded content to appear

Starting URL: https://the-internet.herokuapp.com/dynamic_loading/2

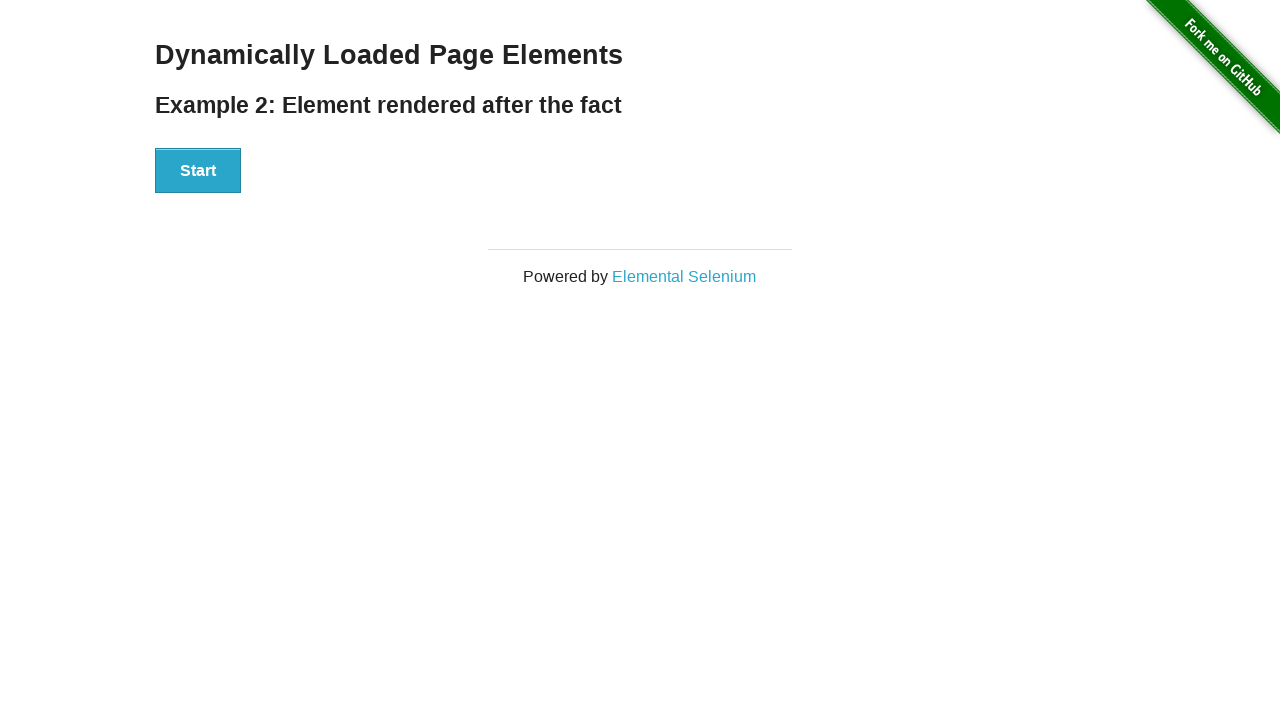

Clicked Start button to initiate dynamic loading at (198, 171) on xpath=//button[text()='Start']
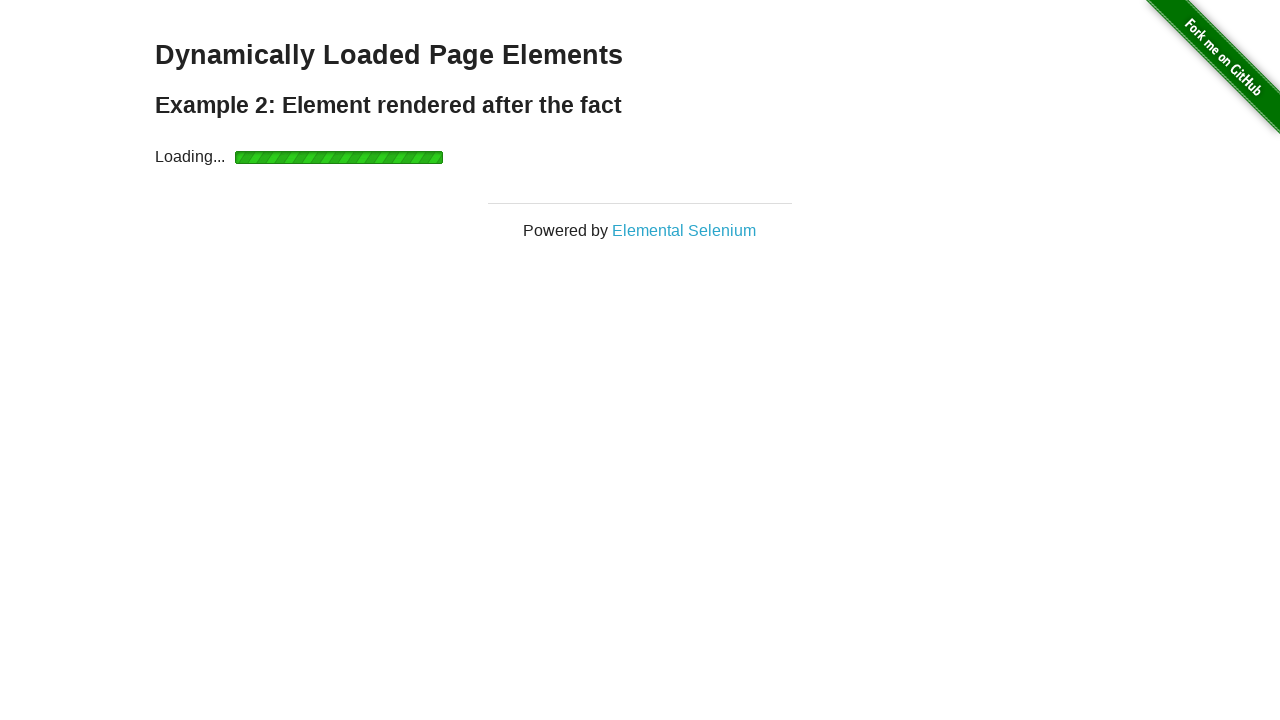

Dynamically loaded content appeared - 'Hello World!' message is now visible
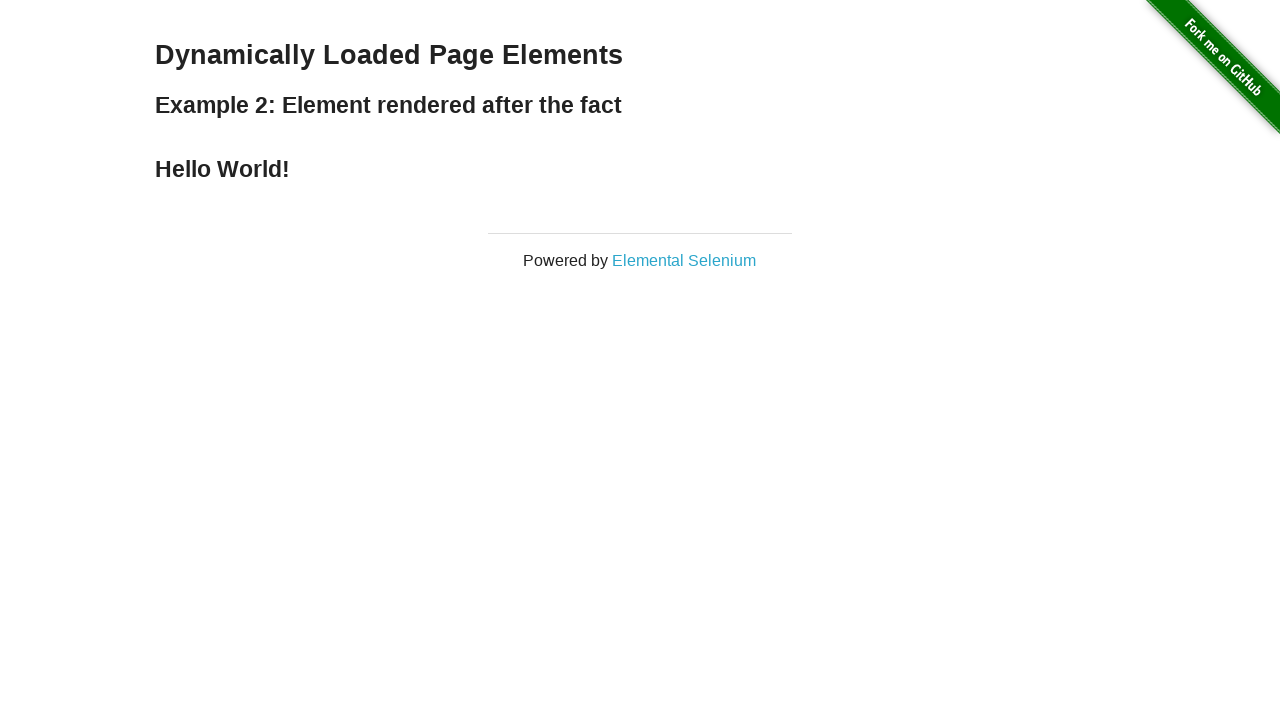

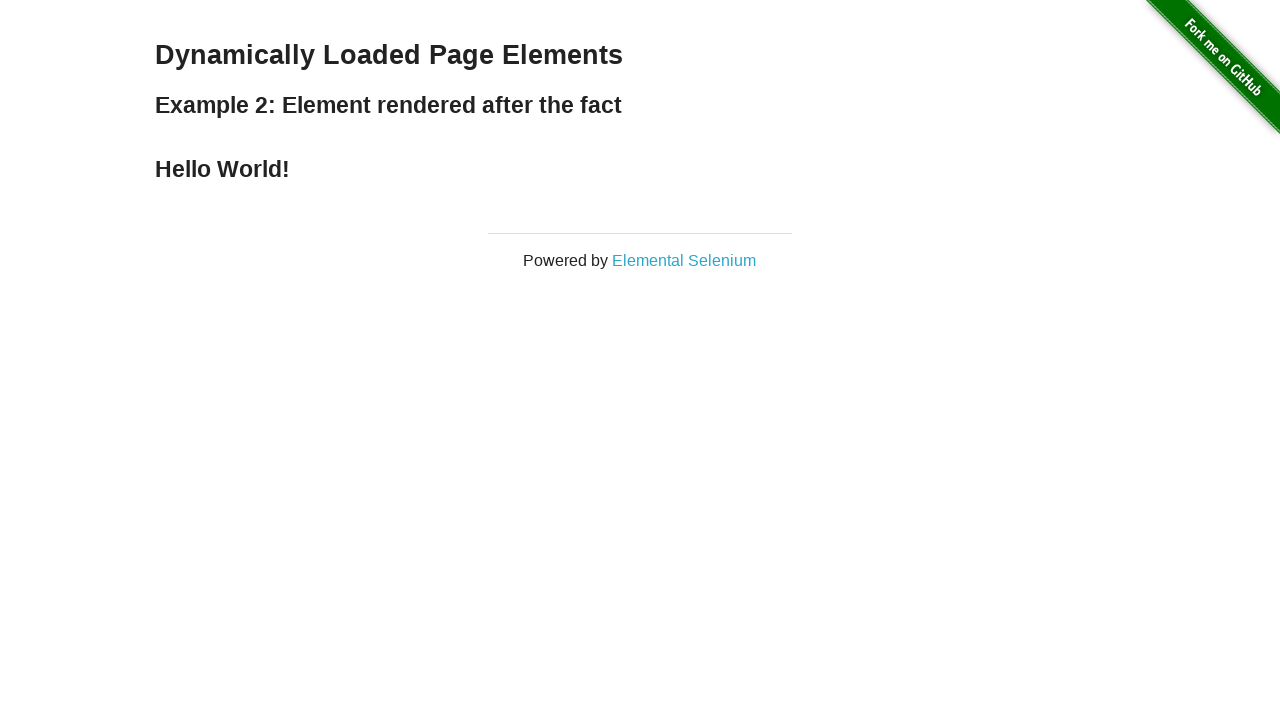